Navigates to Flipkart homepage and retrieves the text content of the body element

Starting URL: https://www.flipkart.com

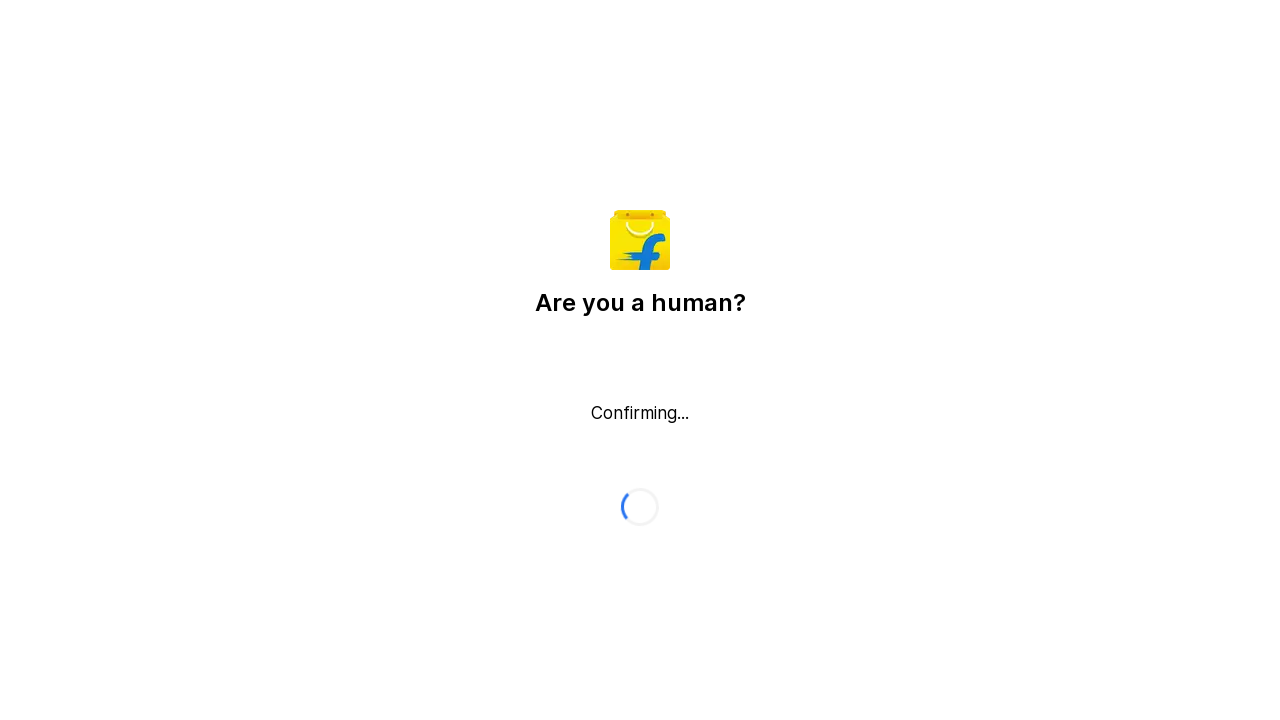

Navigated to Flipkart homepage
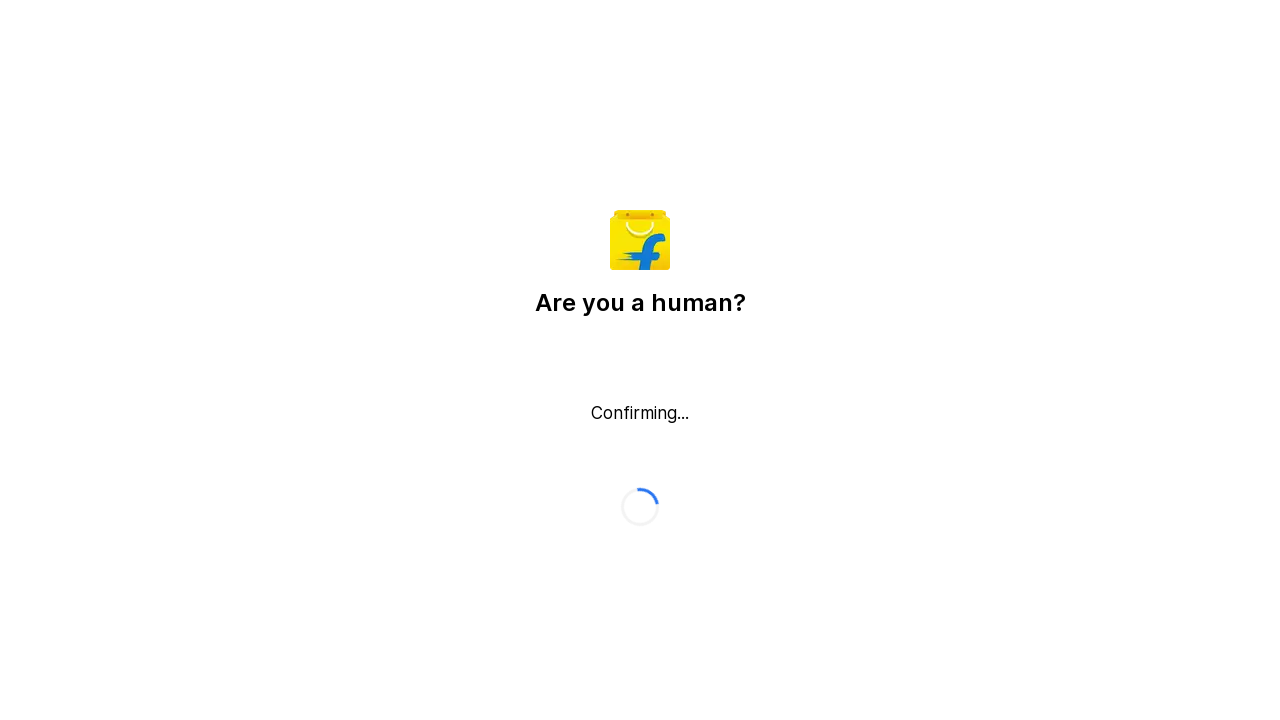

Retrieved text content from body element
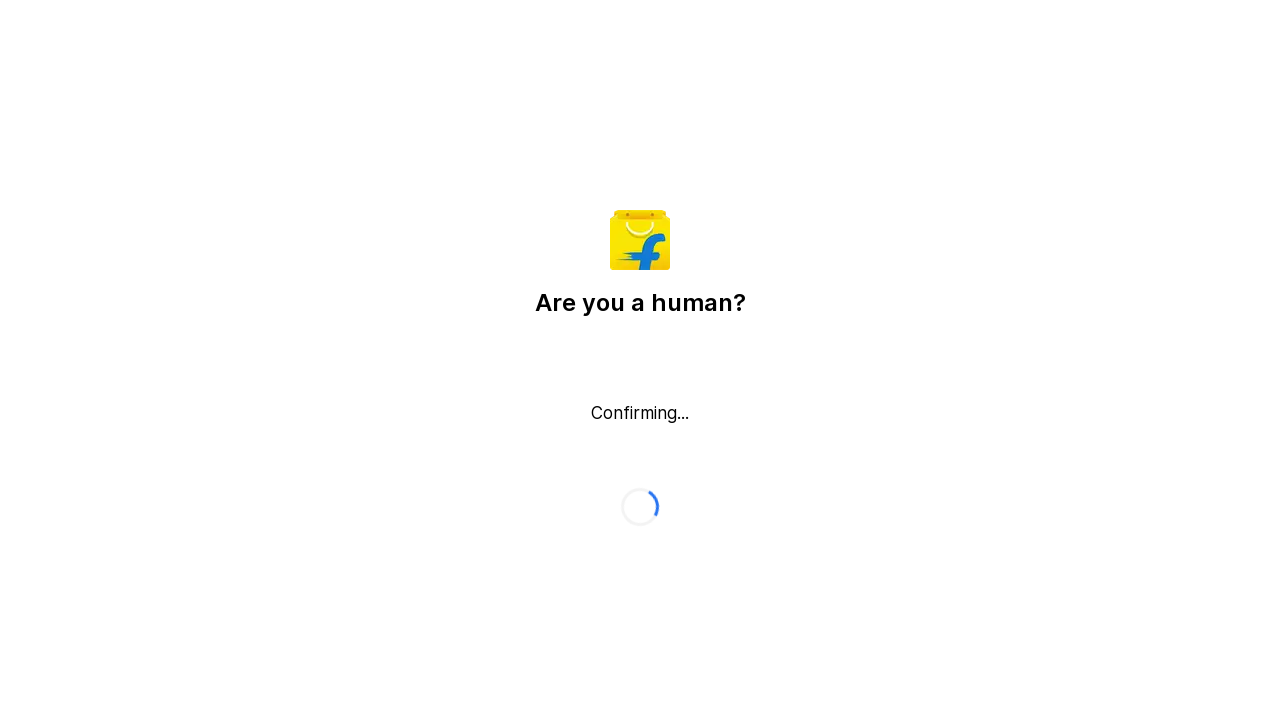

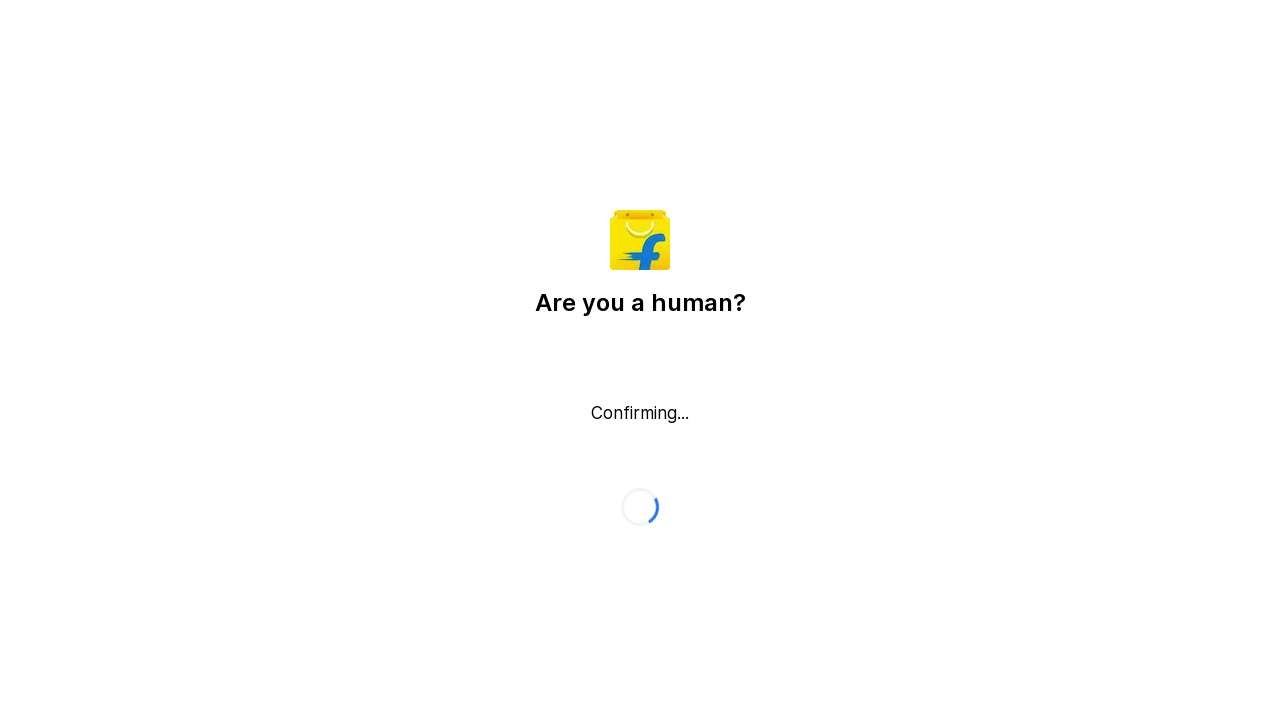